Tests navigation by clicking a demo site link which opens in a new tab/window

Starting URL: https://www.toolsqa.com/selenium-training/

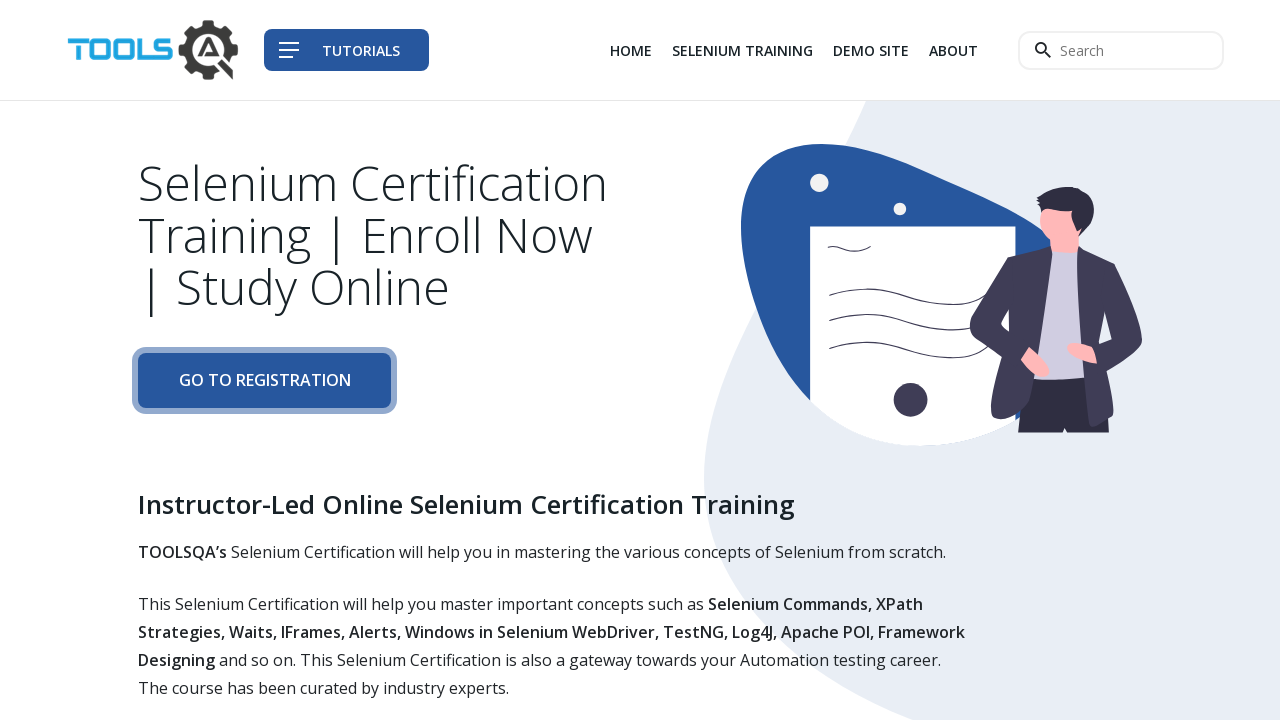

Clicked demo site link (third link in col-auto div) which opens in new tab/window at (871, 50) on div.col-auto li:nth-child(3) a
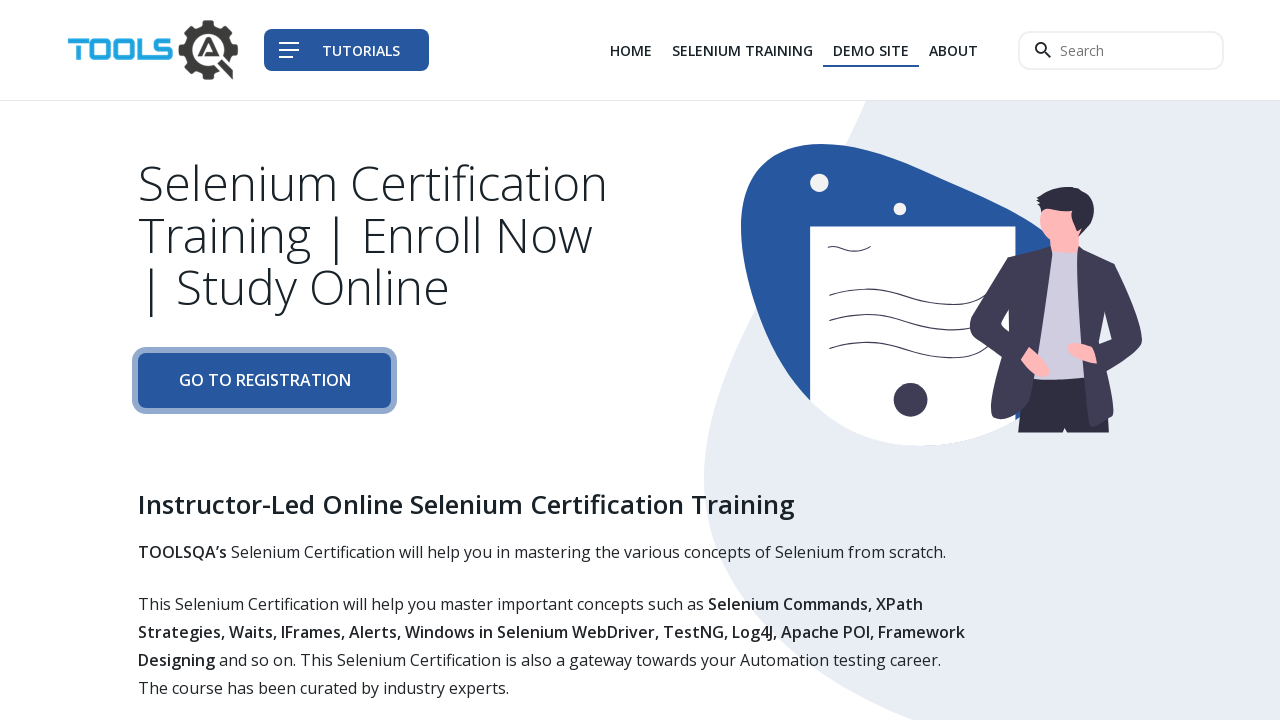

Retrieved new page/tab instance
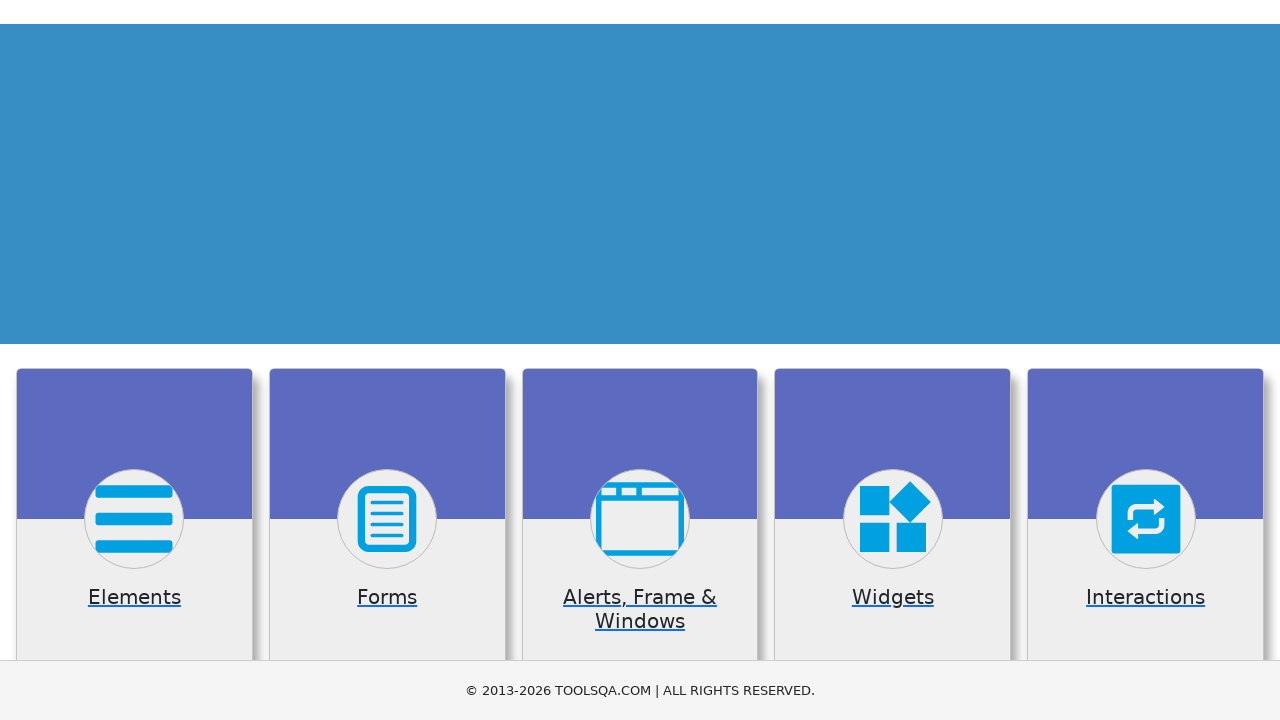

New page finished loading
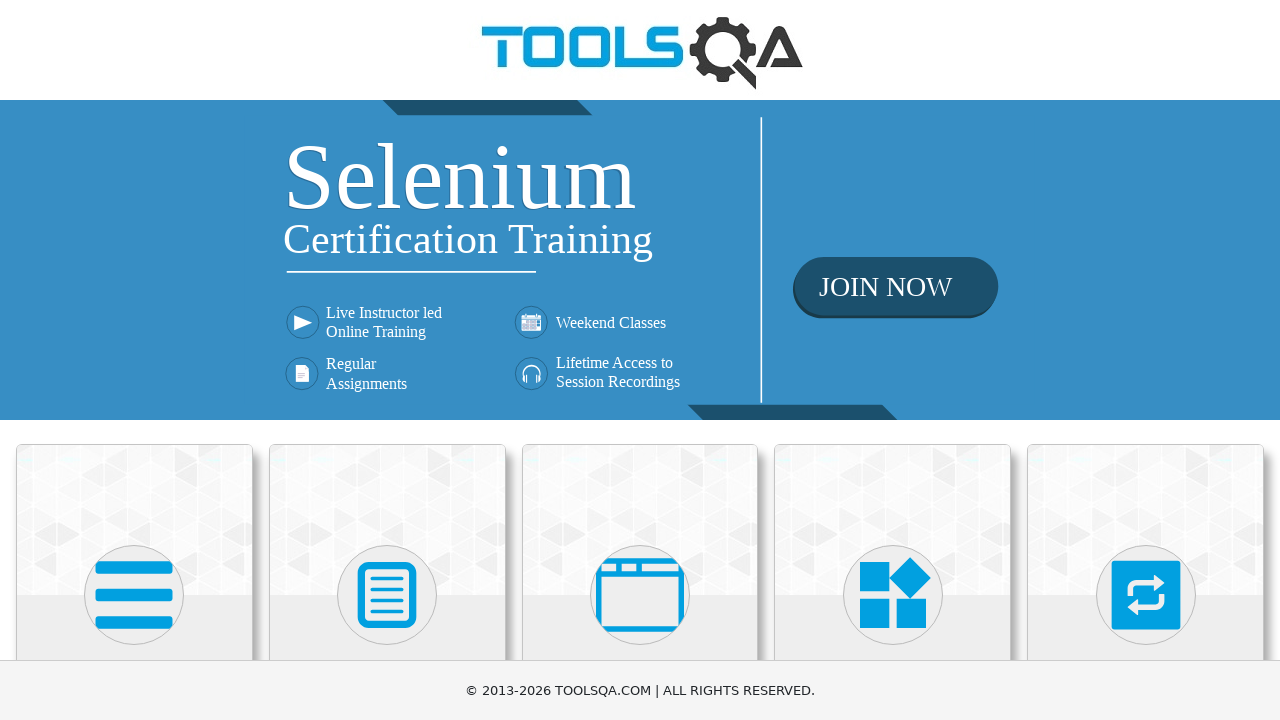

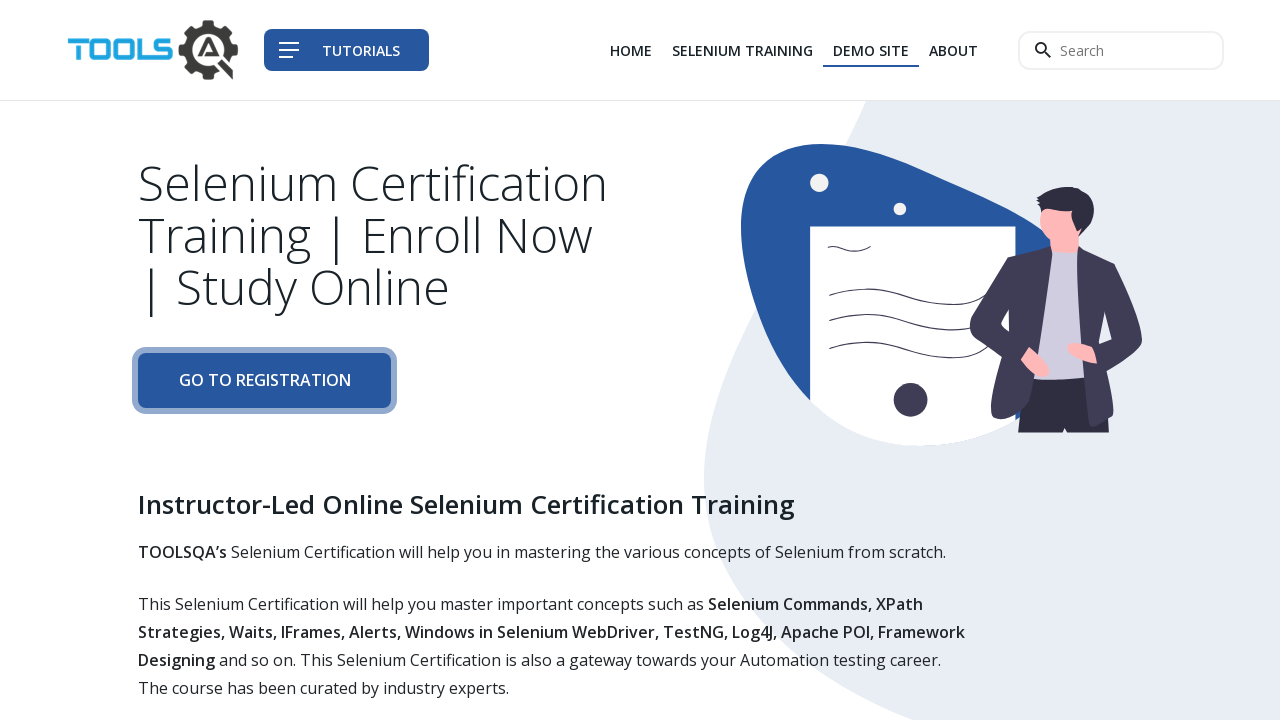